Tests adding a new appointment with a date by clicking the add button, opening the modal, and filling in the date field

Starting URL: https://test-a-pet.vercel.app/

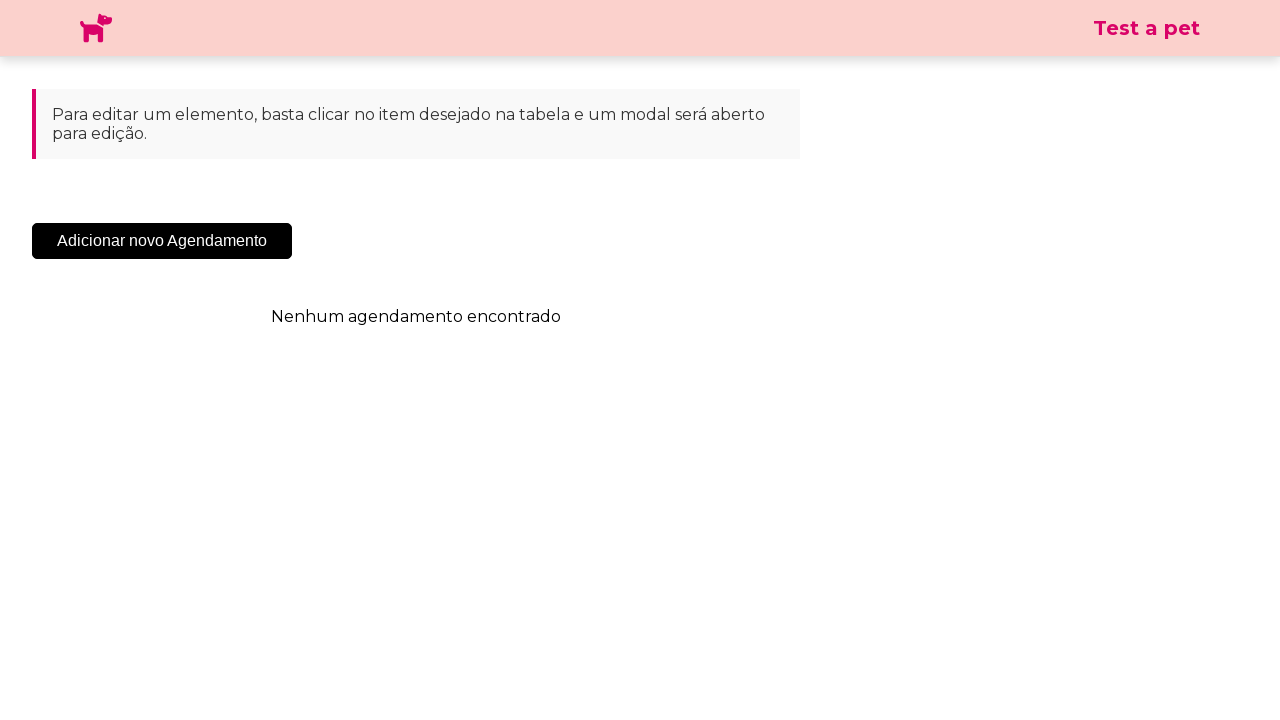

Clicked the 'Add New Appointment' button at (162, 241) on .sc-cHqXqK.kZzwzX
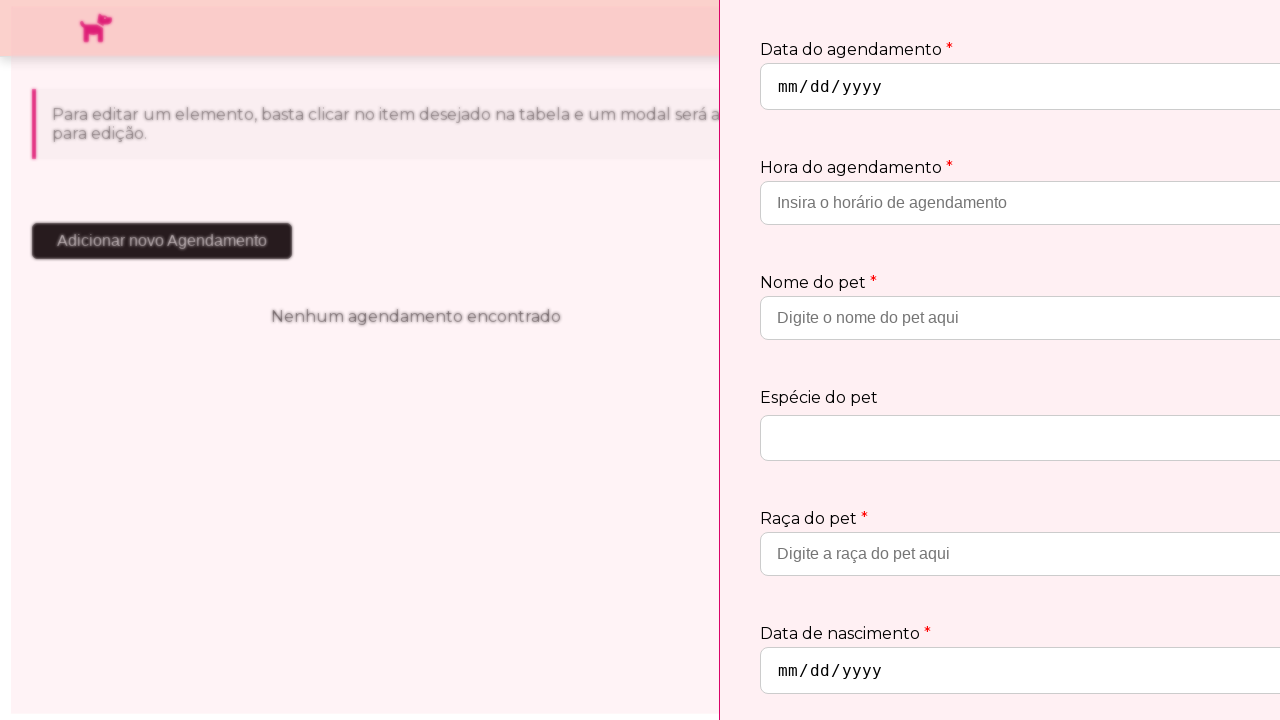

Appointment modal appeared
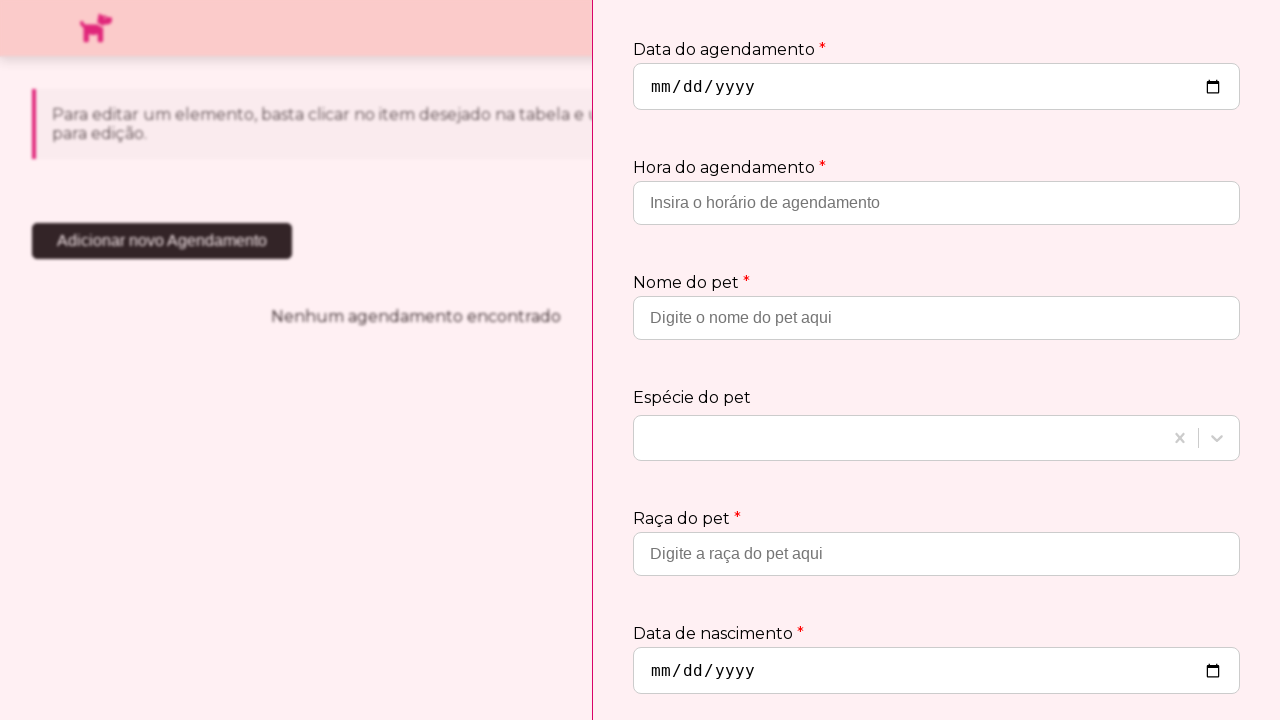

Filled in the date field with '2030-10-10' on input[type='date']
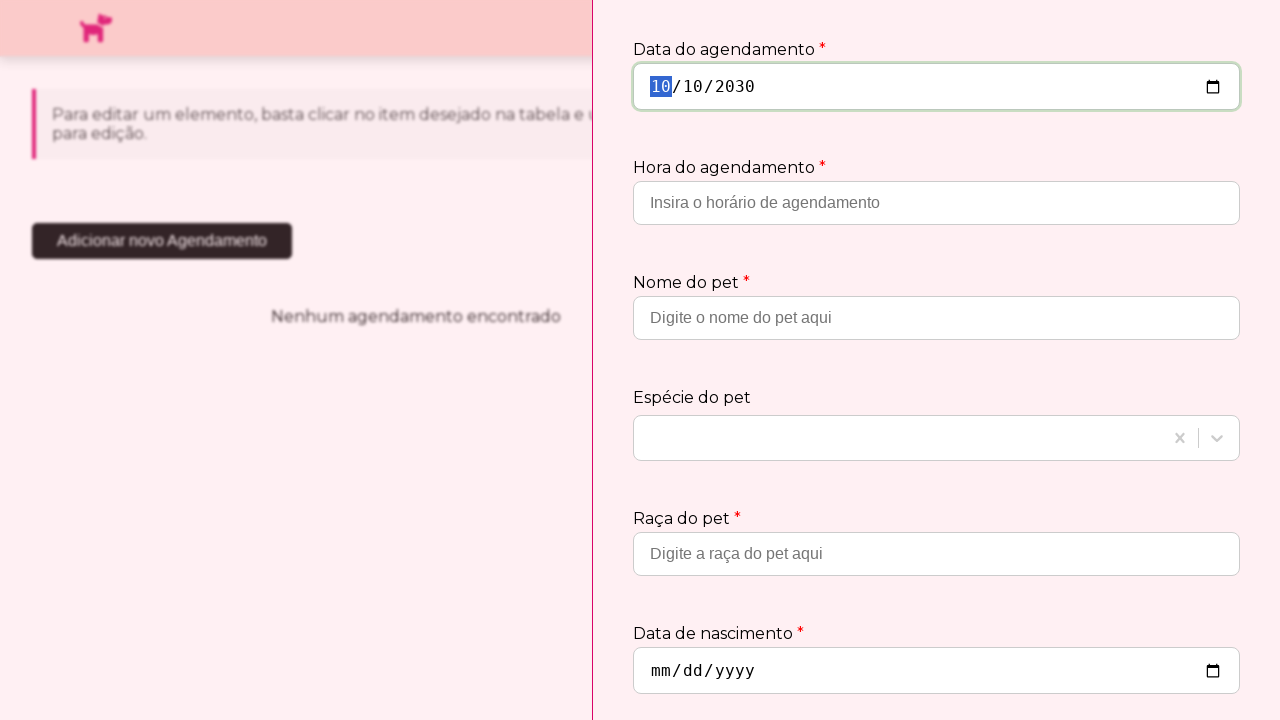

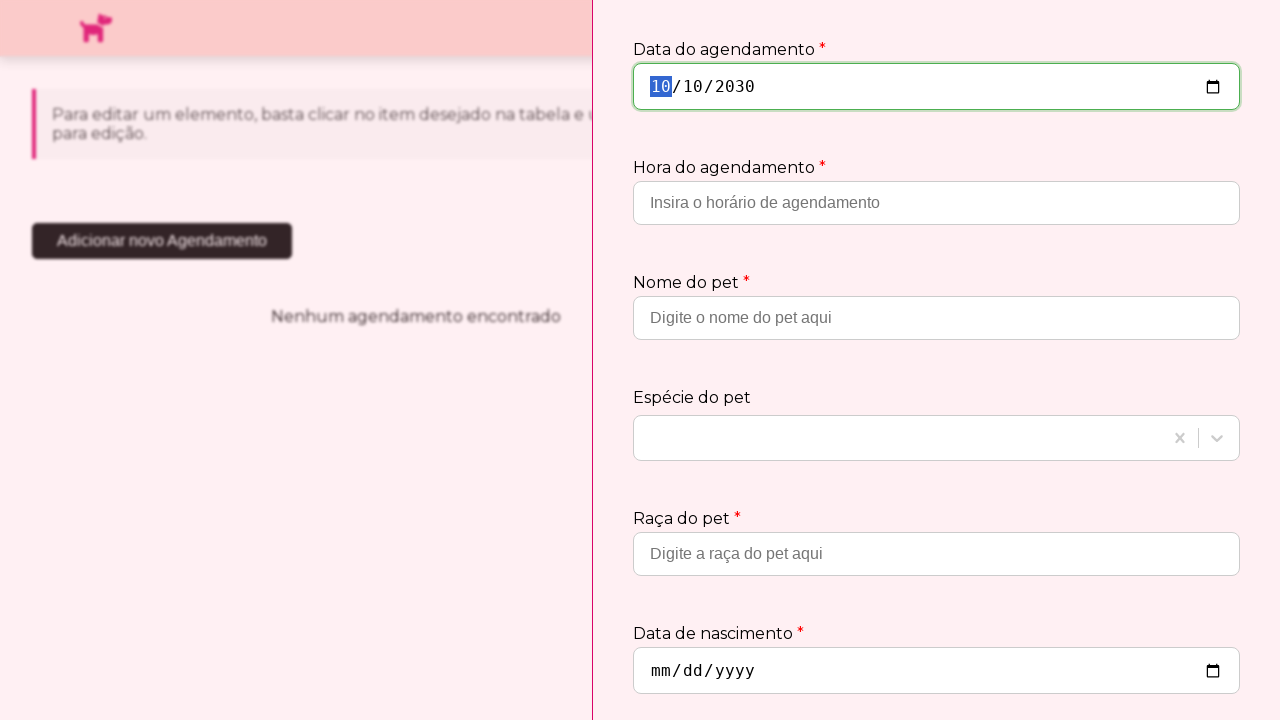